Tests browser refresh functionality by clicking a button, refreshing the page, and verifying the page state is reset

Starting URL: https://www.saucedemo.com/

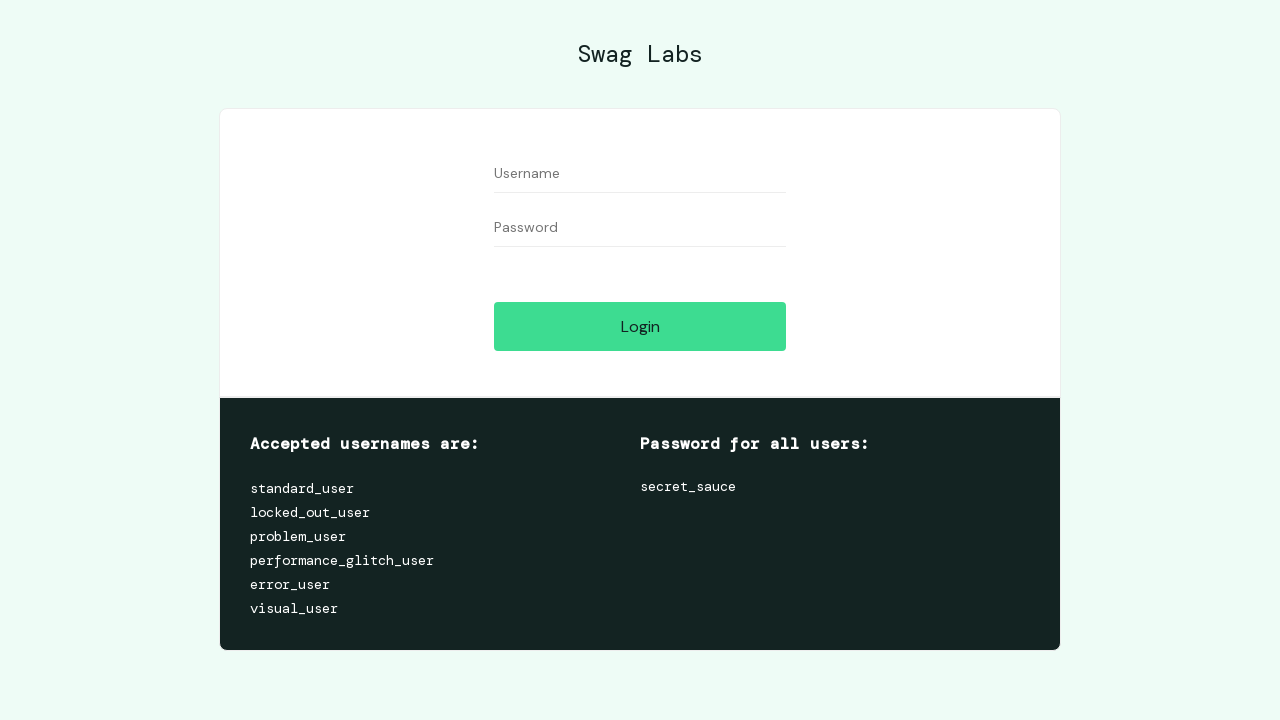

Clicked the action button at (640, 326) on .btn_action
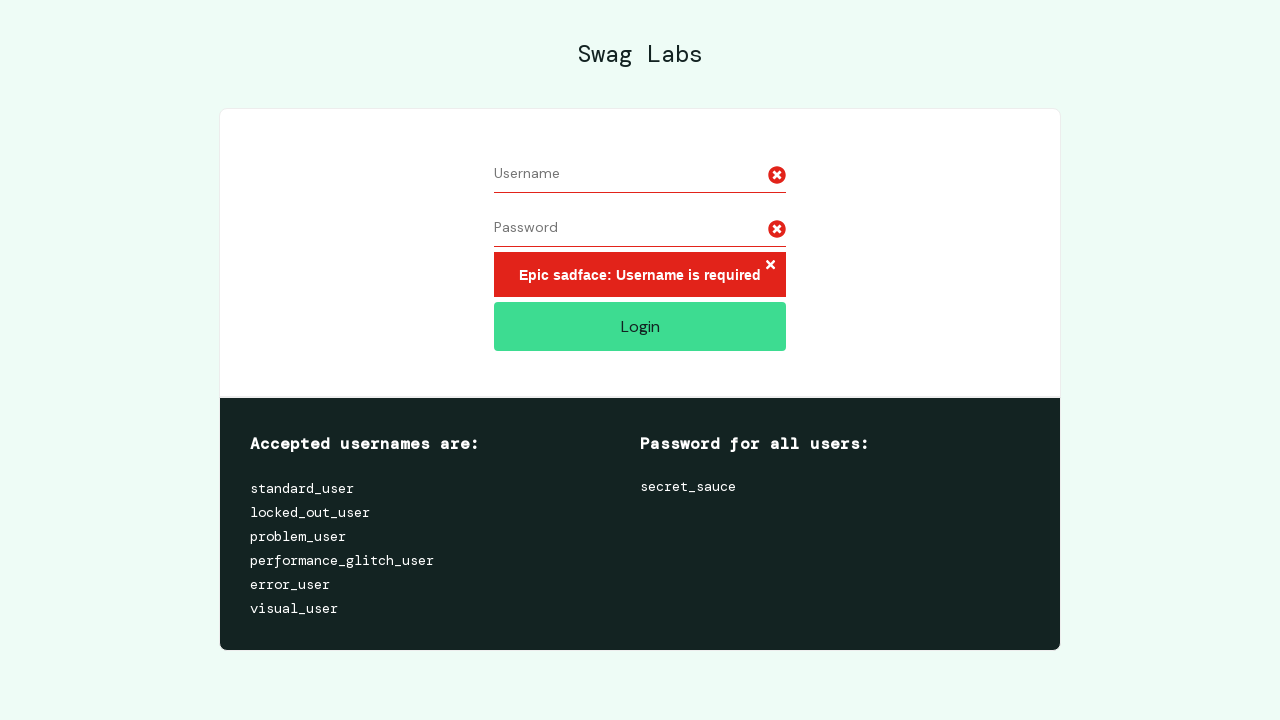

Refreshed the page
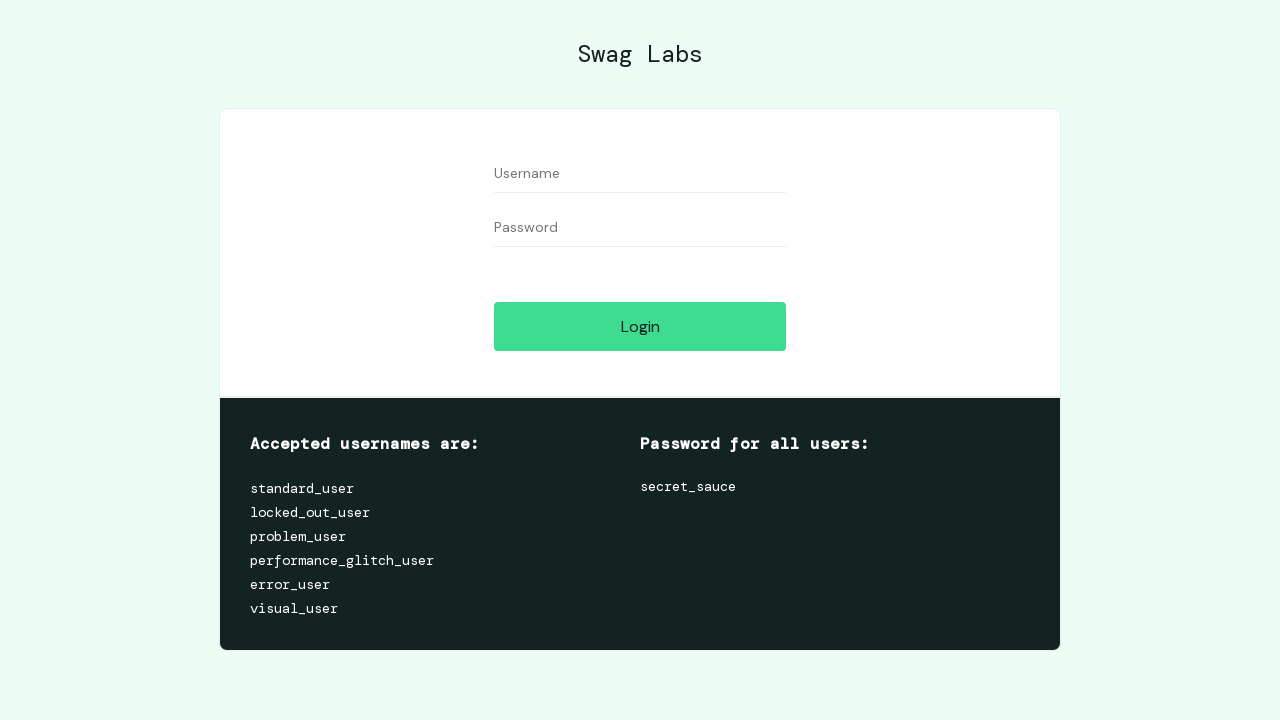

Located error buttons to verify page state reset
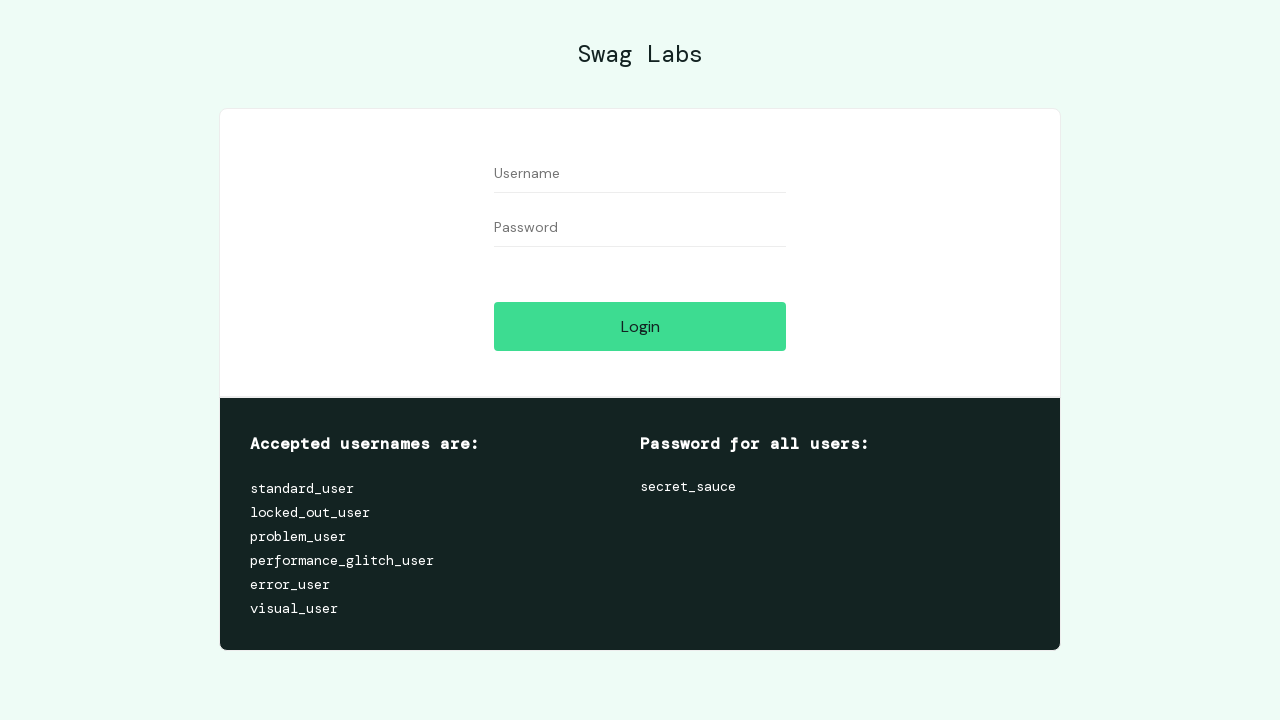

Verified that no error buttons are present - page state successfully reset
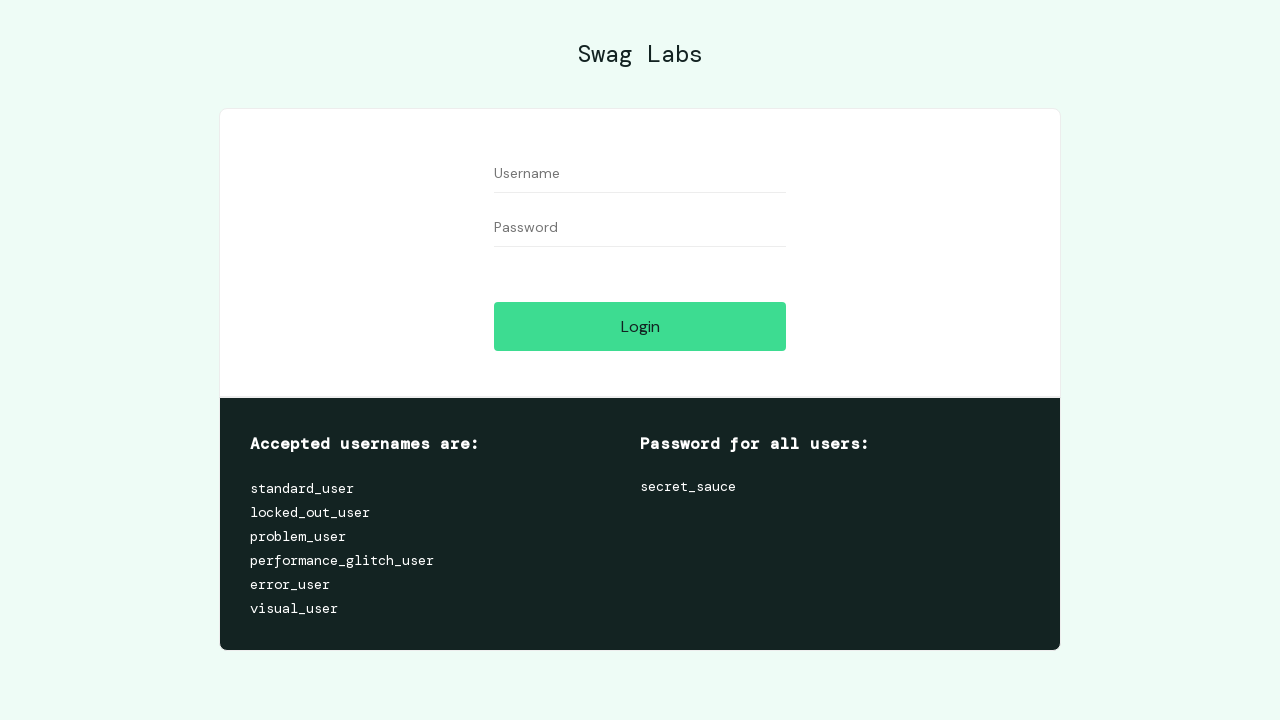

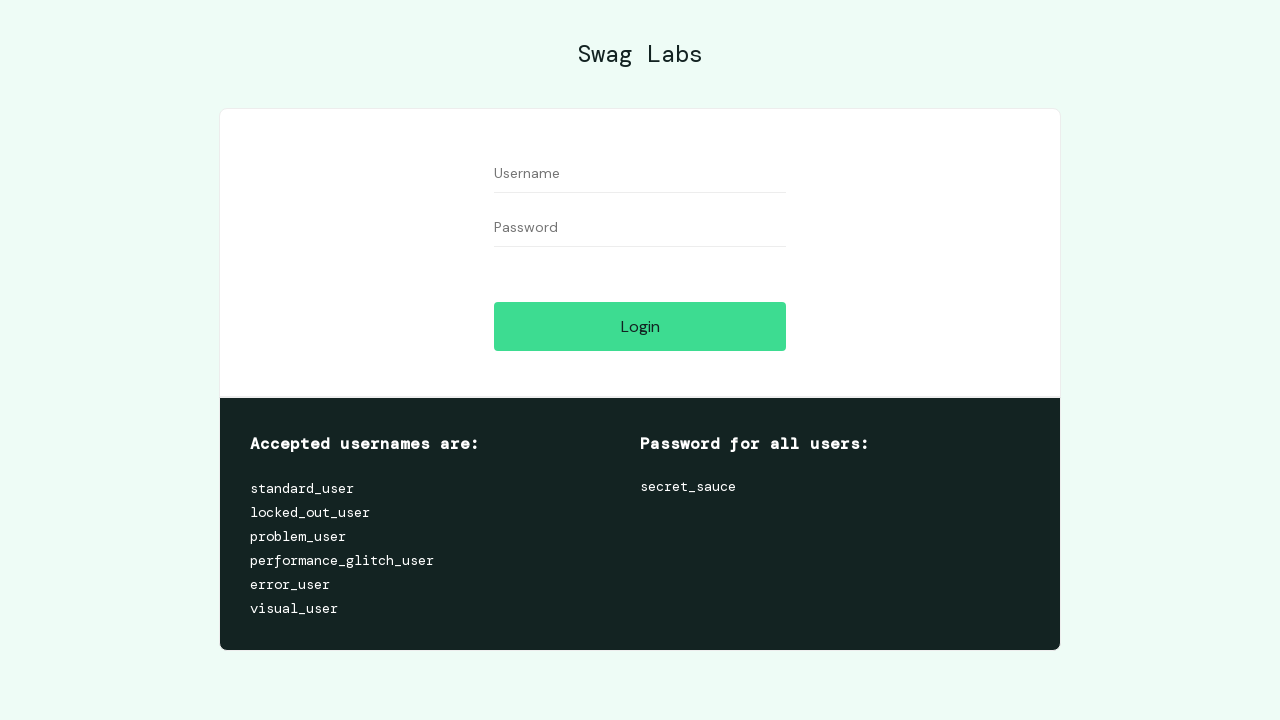